Tests sorting the Email column in ascending order by clicking the column header and verifying the text values are sorted alphabetically.

Starting URL: http://the-internet.herokuapp.com/tables

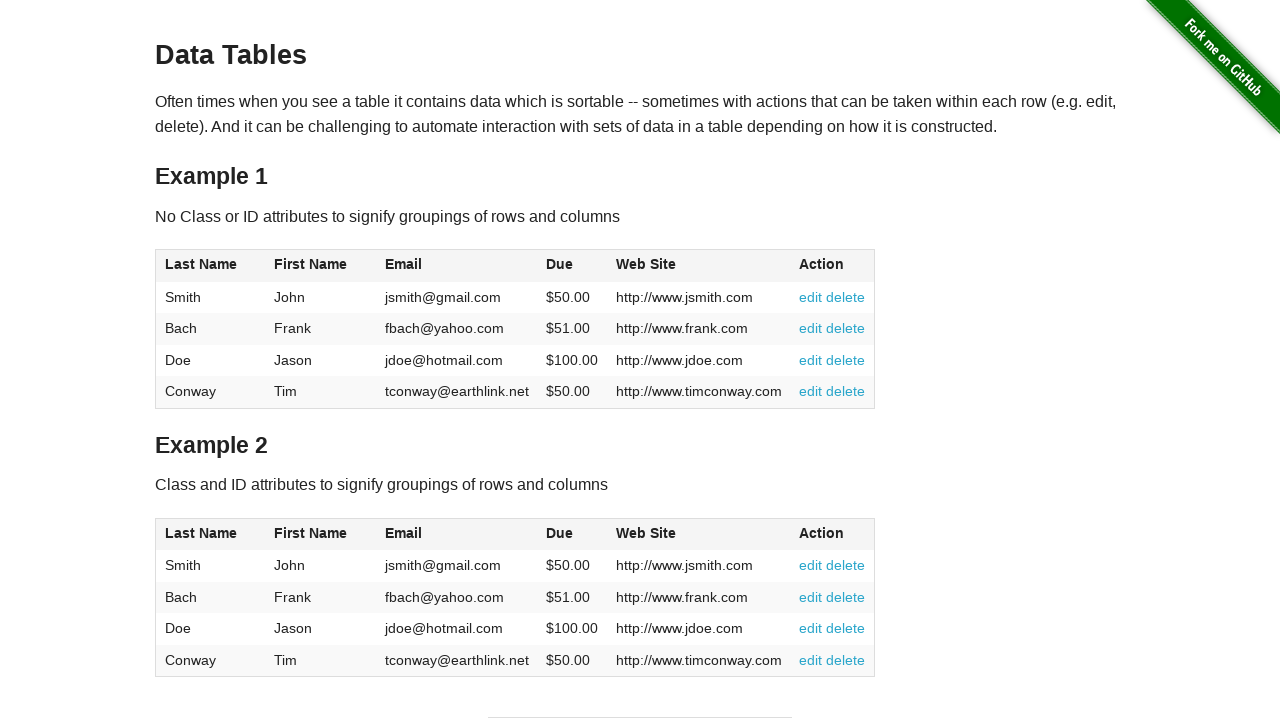

Clicked Email column header to sort ascending at (457, 266) on #table1 thead tr th:nth-of-type(3)
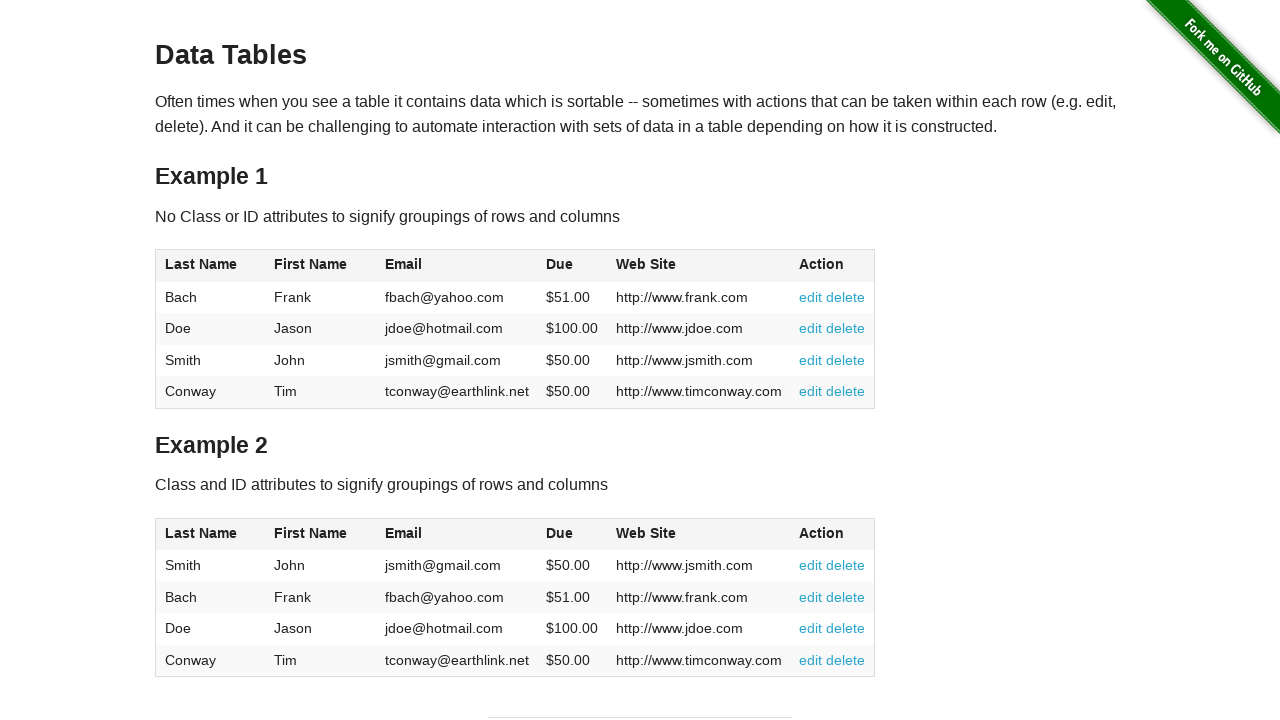

Email column values loaded and are present
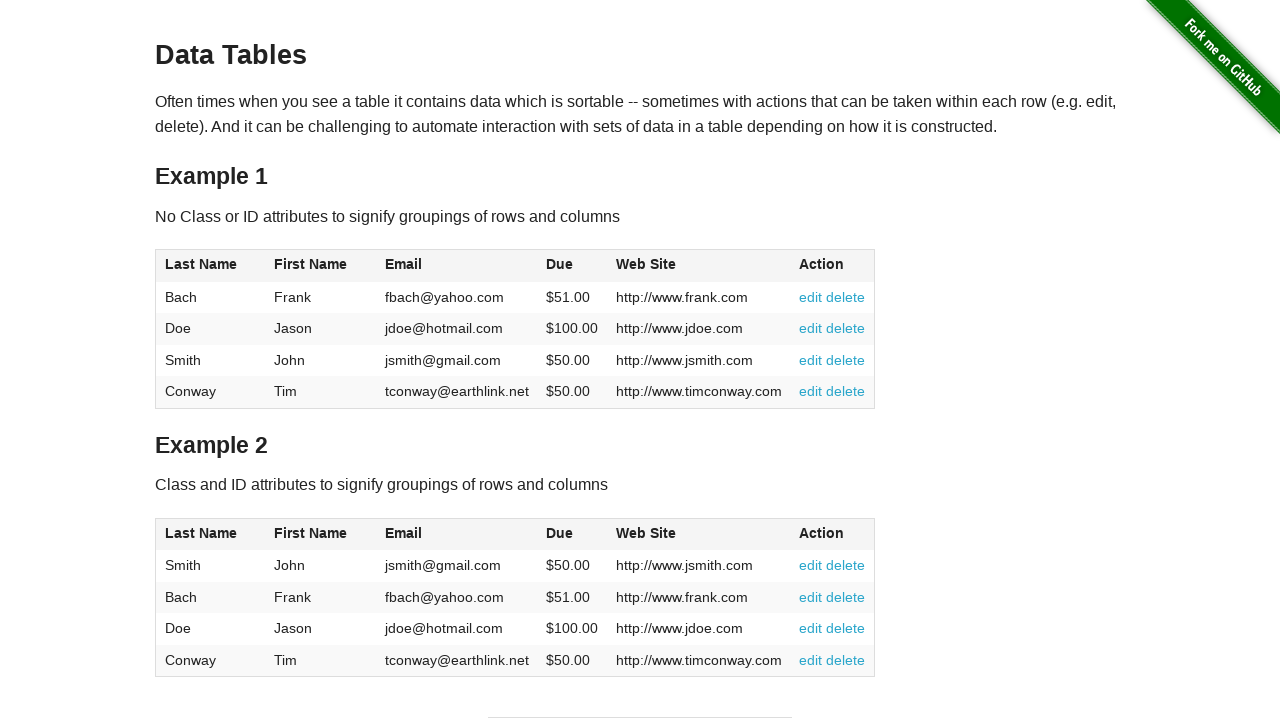

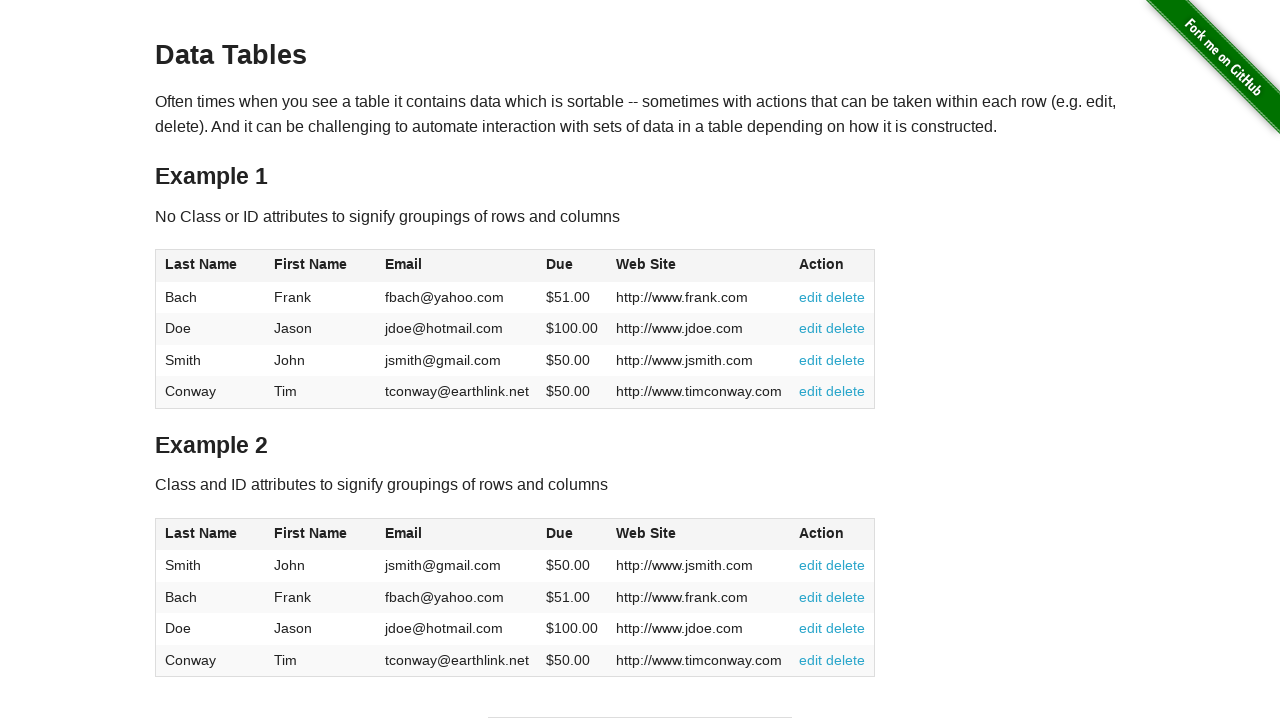